Tests scrolling to a specific element on the page by finding the Applitools image and scrolling to its location

Starting URL: http://seleniumhq.org/download

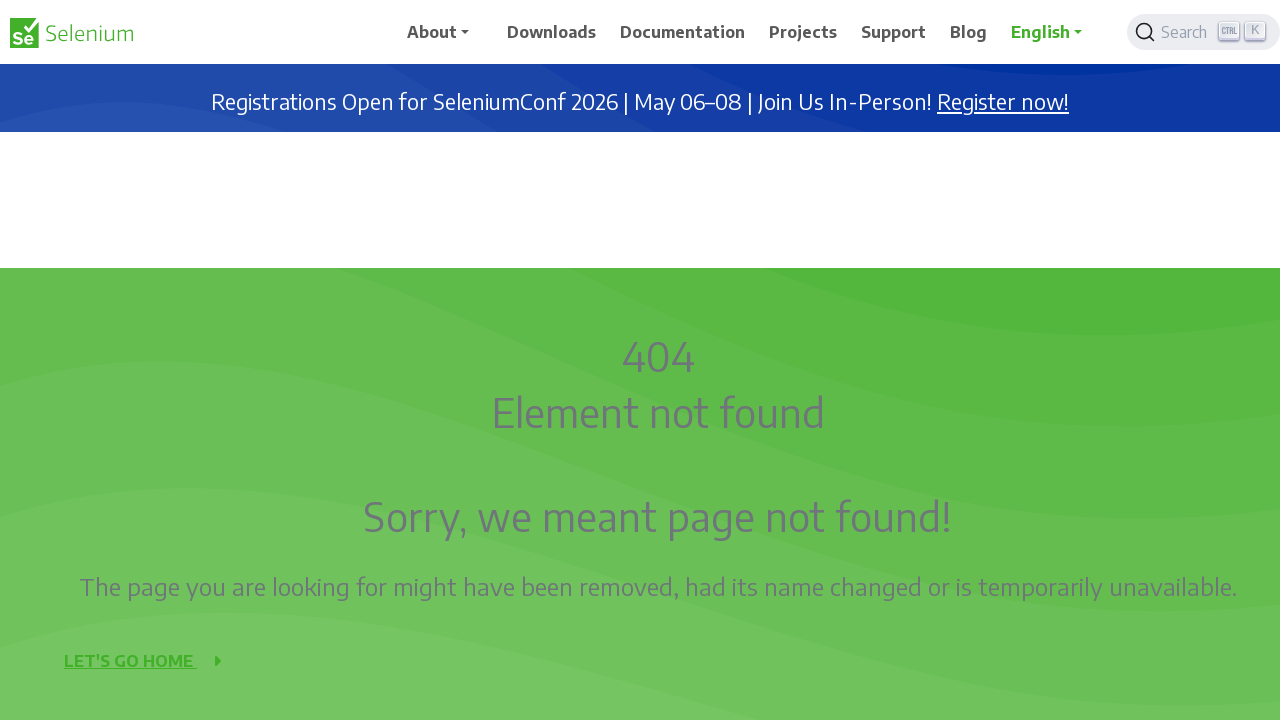

Navigated to http://seleniumhq.org/download
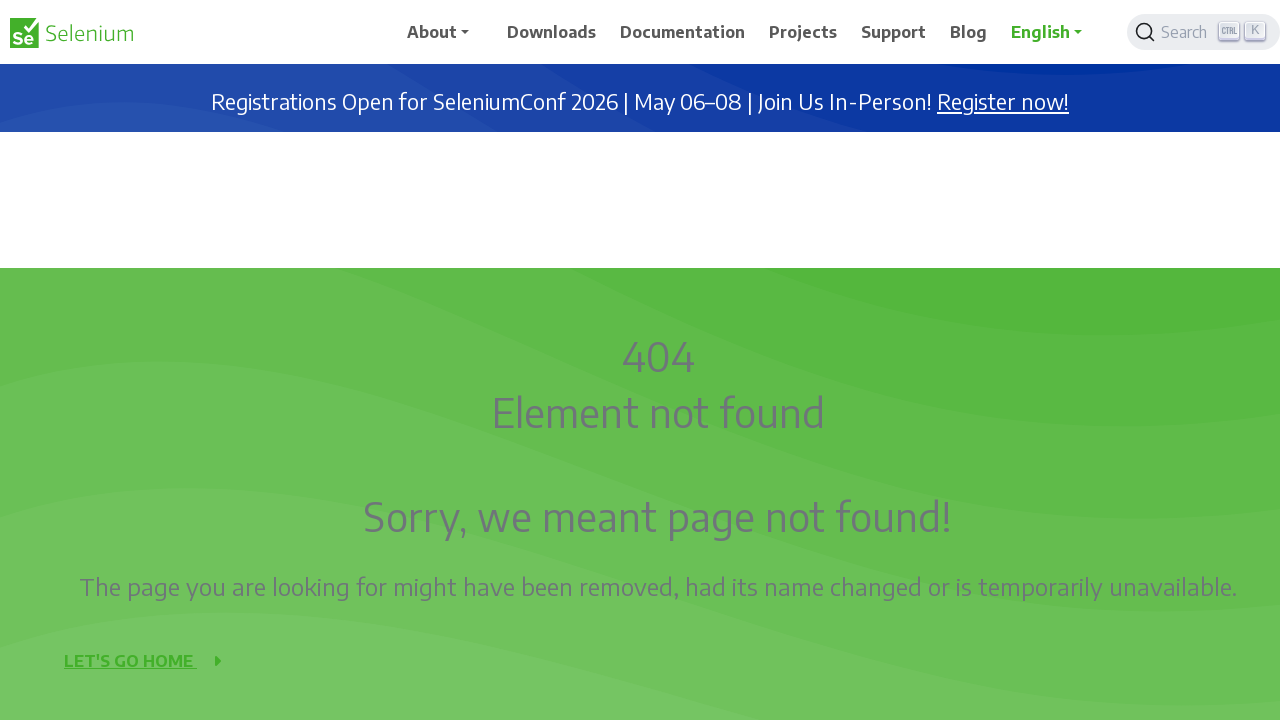

Located Applitools image element
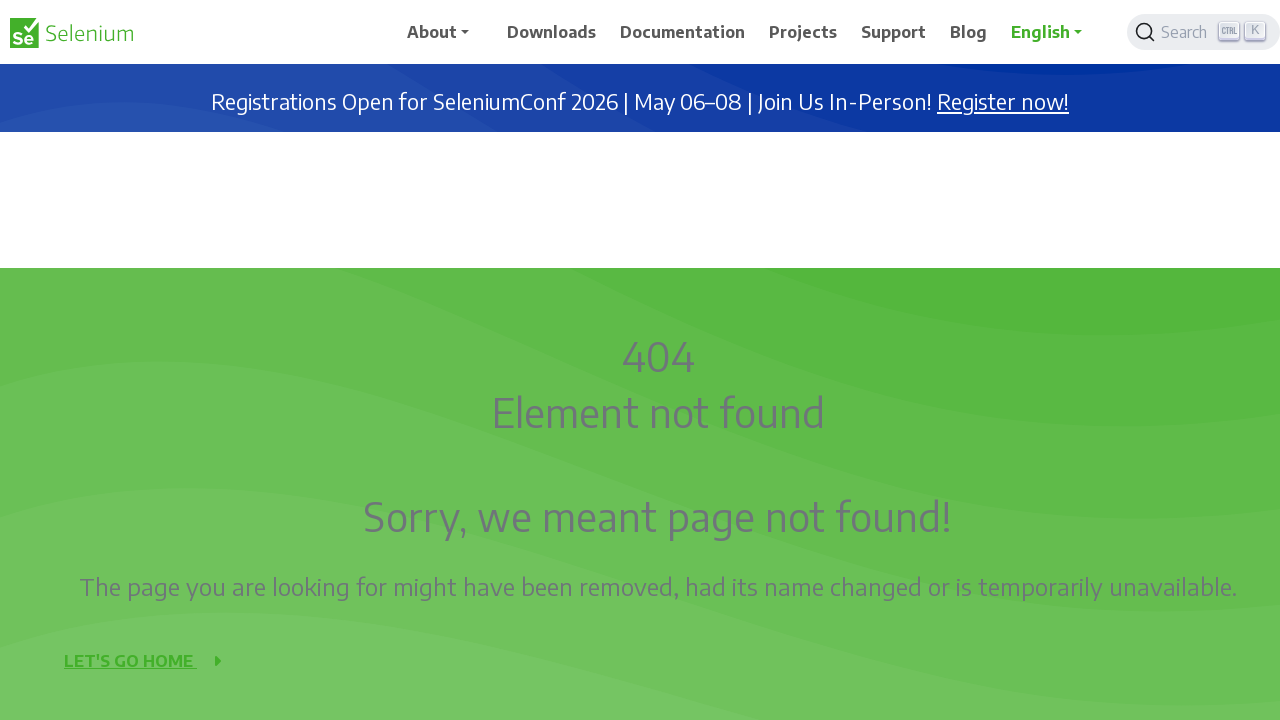

Retrieved bounding box coordinates of Applitools image
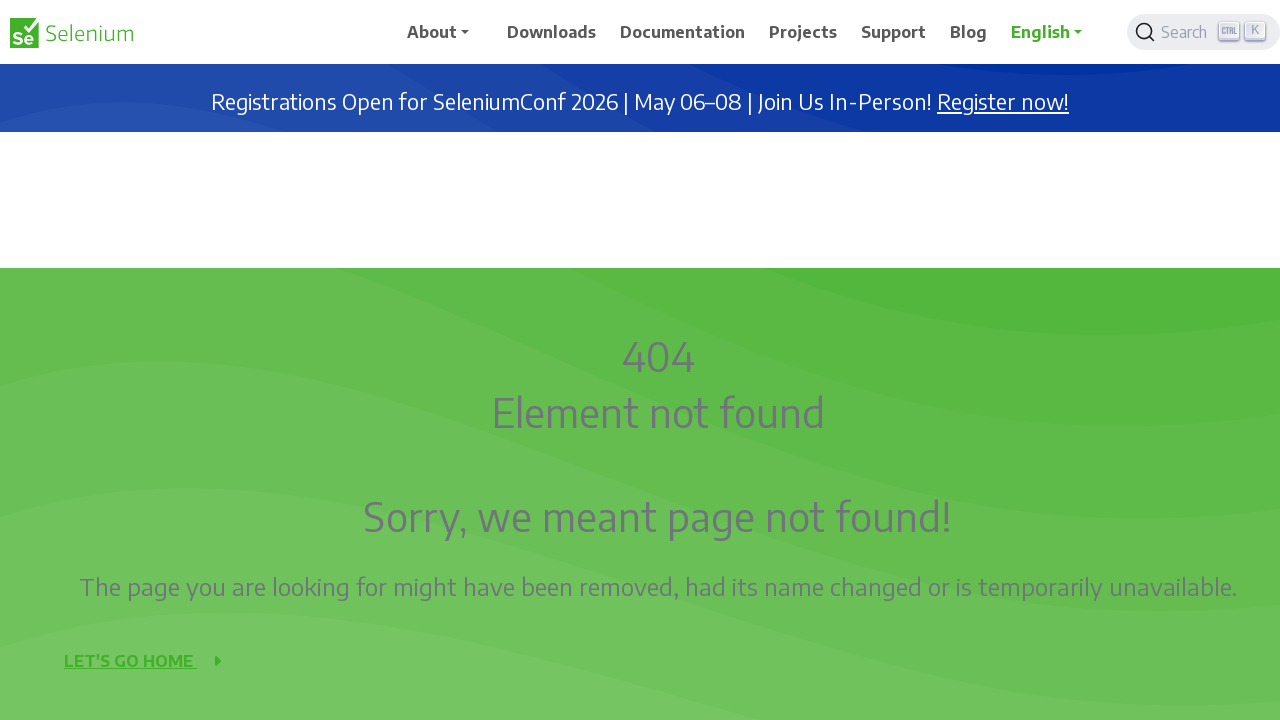

Extracted coordinates: x=539.984375, y=1335.3125
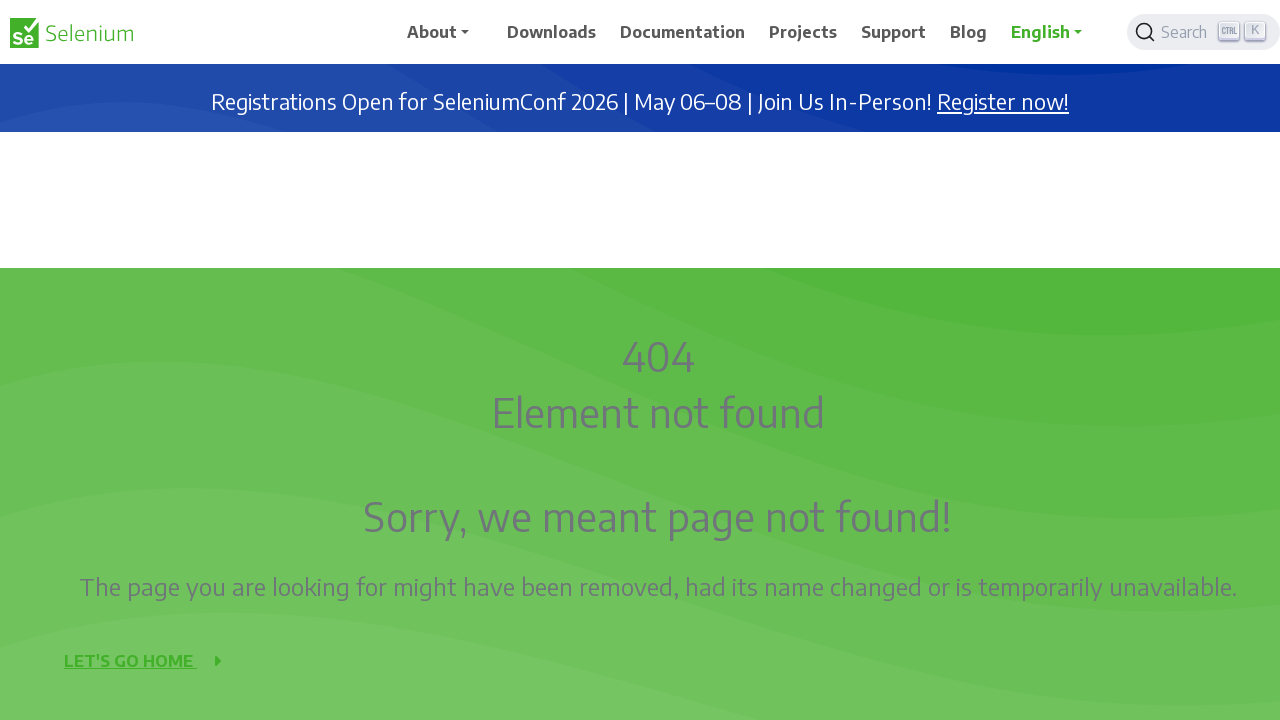

Scrolled to Applitools image location by (539.984375, 1335.3125)
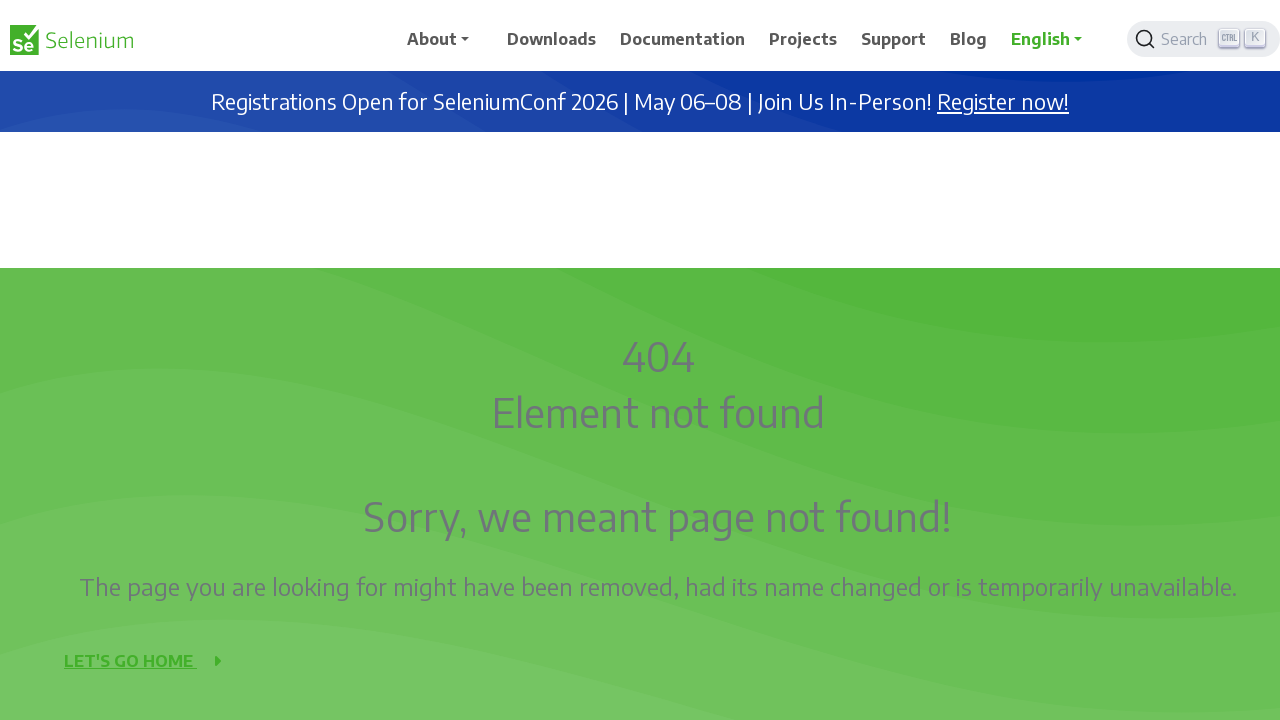

Waited 3000ms for page to settle after scrolling
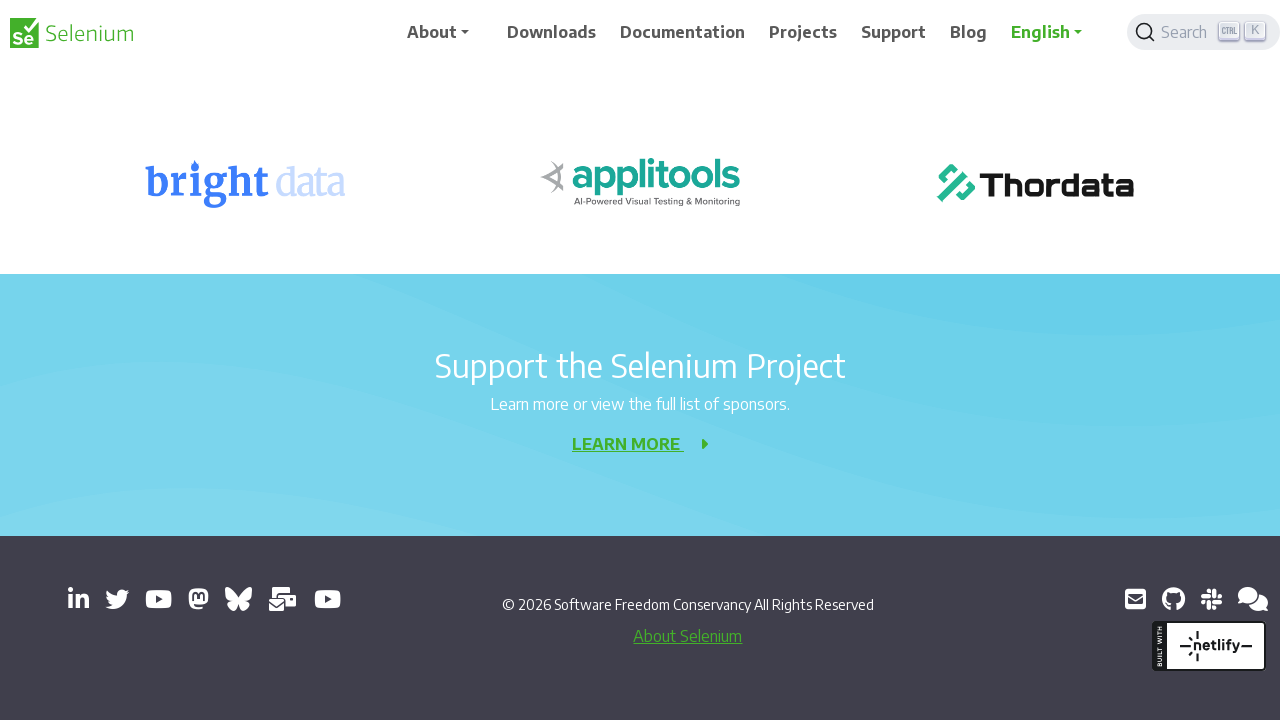

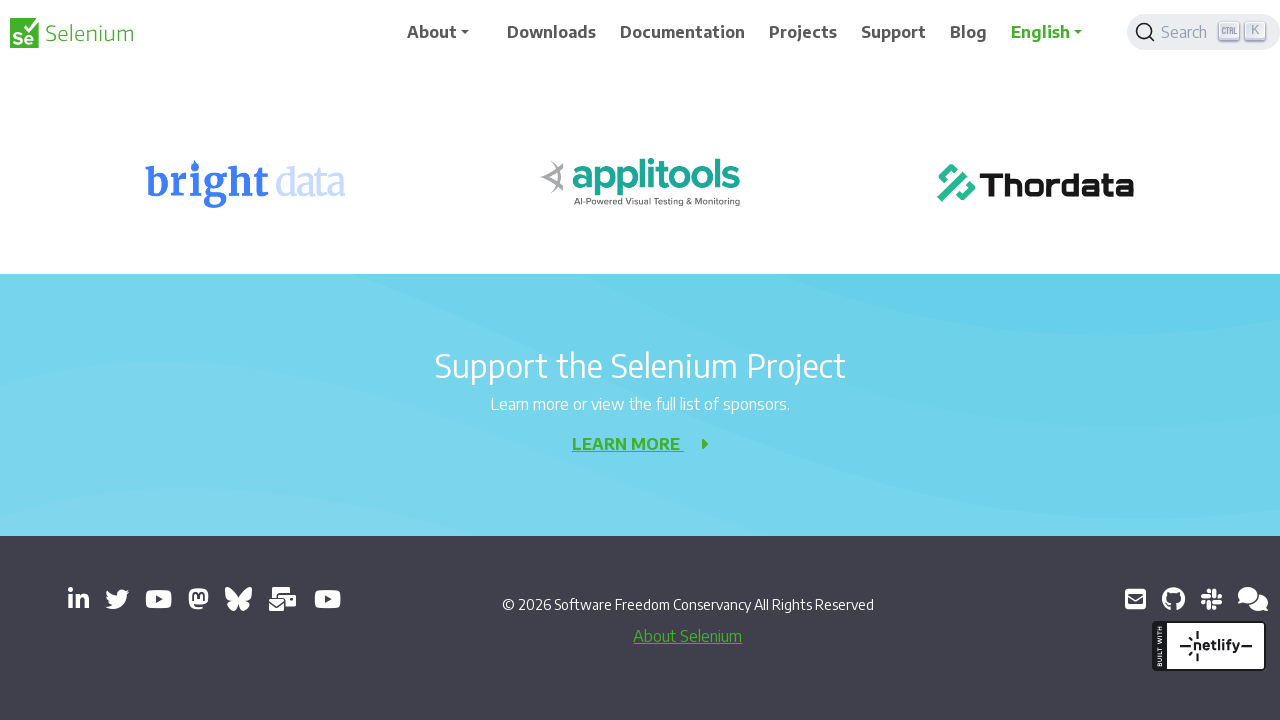